Navigates to wisequarter.com and verifies the URL contains "wisequarter"

Starting URL: https://www.wisequarter.com

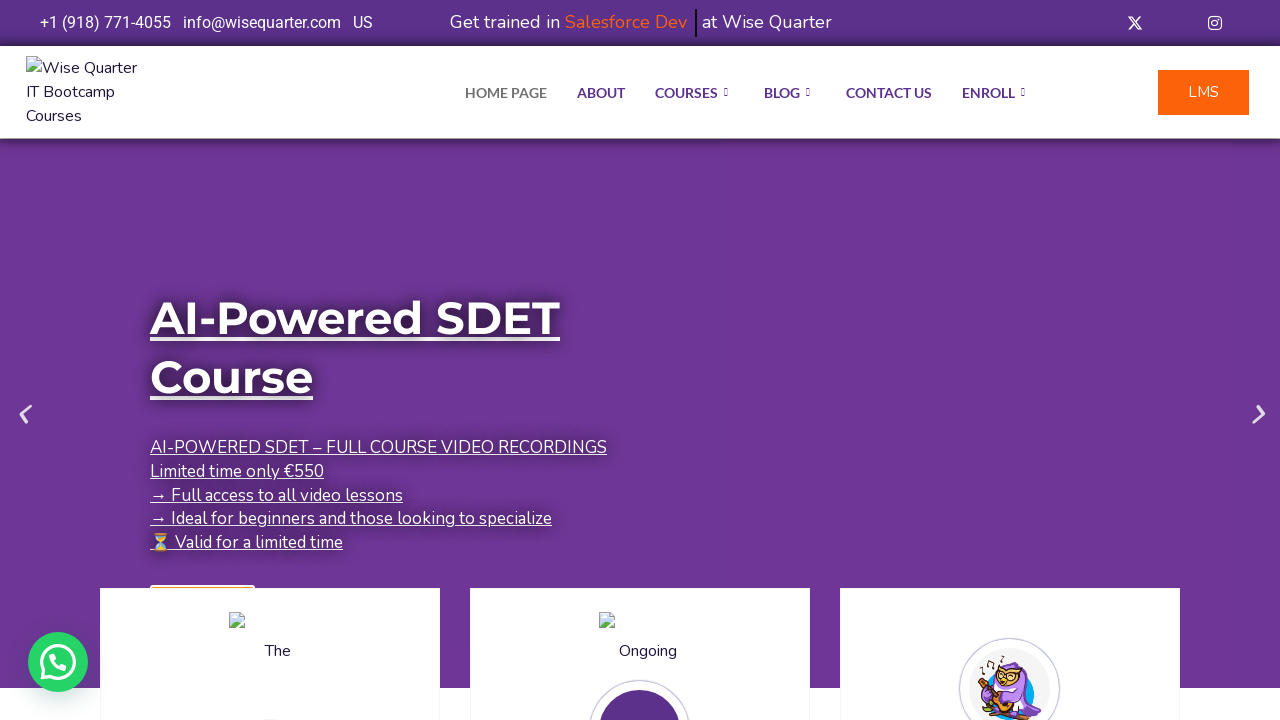

Retrieved current URL from page
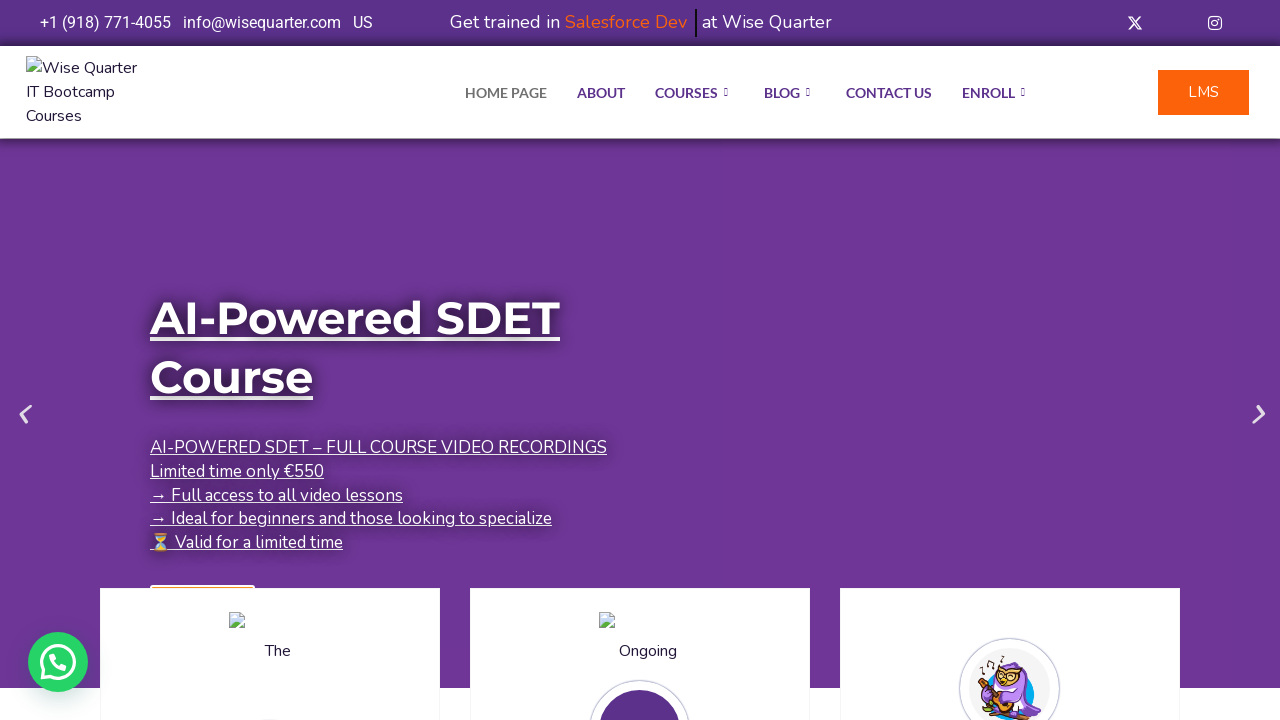

Verified that URL contains 'wisequarter'
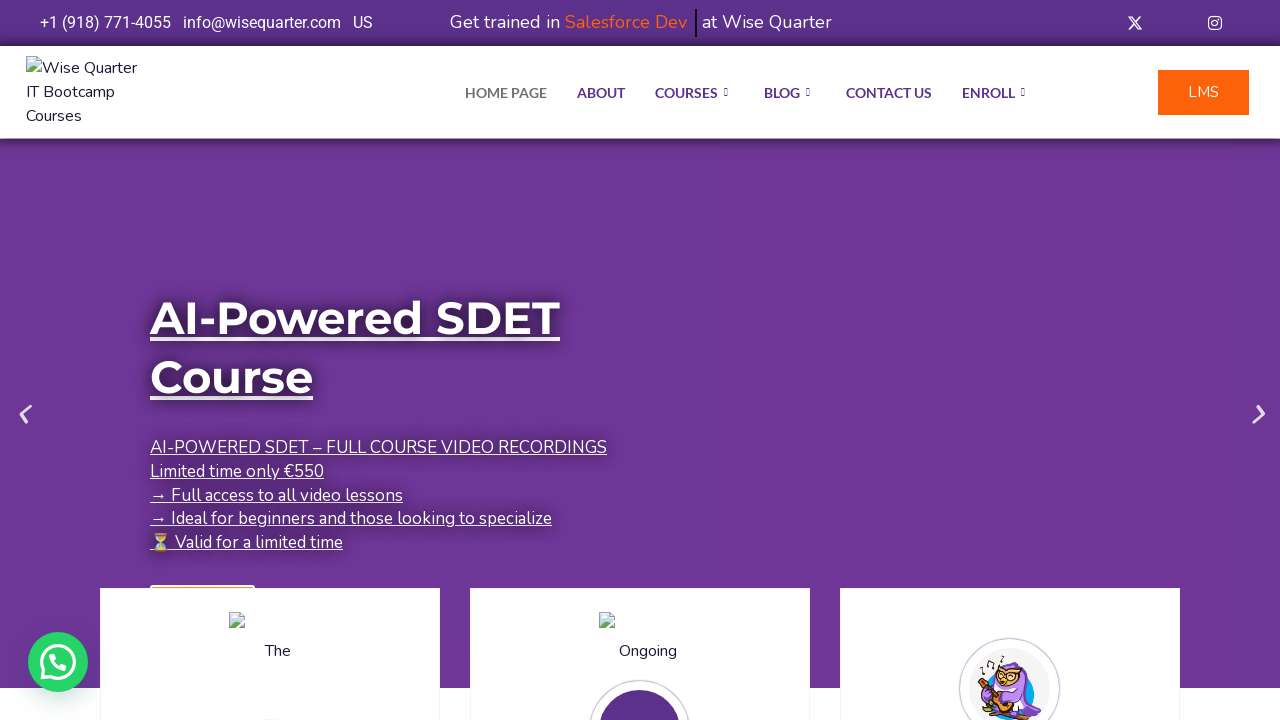

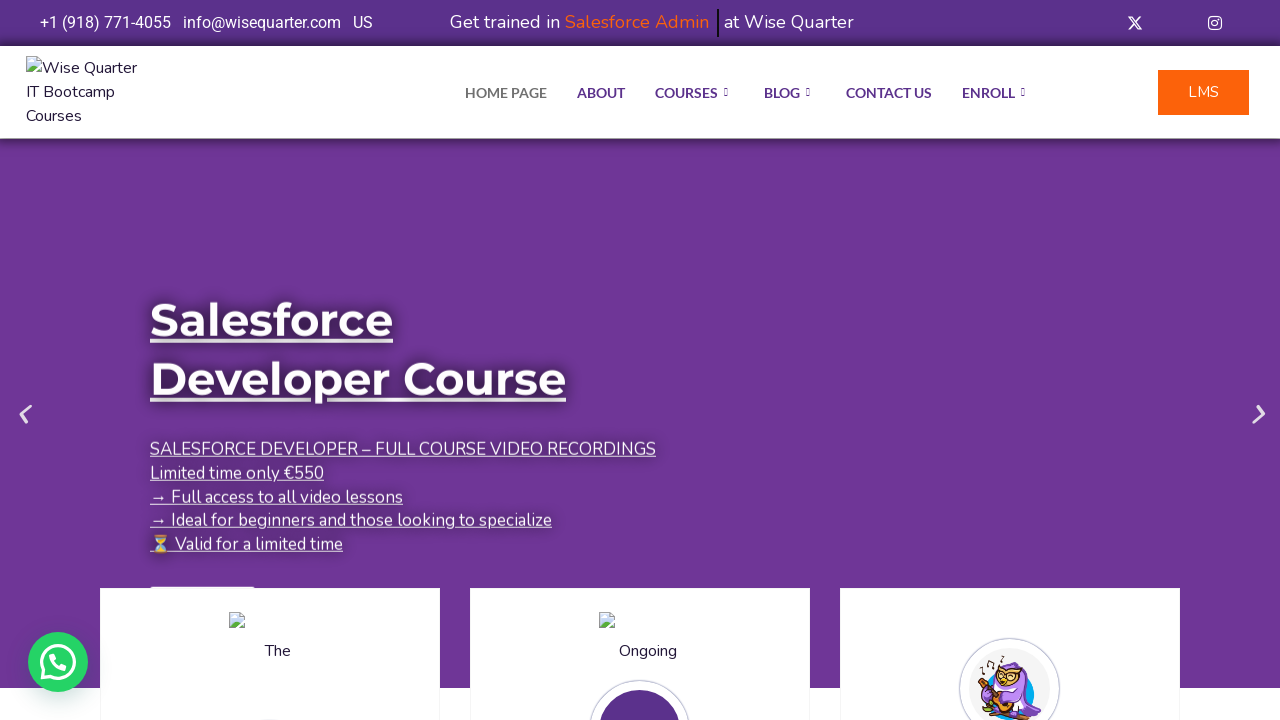